Tests user registration flow by clicking the register button, filling out the registration form with personal details (name, email, mobile, gender, password), and submitting the form.

Starting URL: https://rahulshettyacademy.com/client

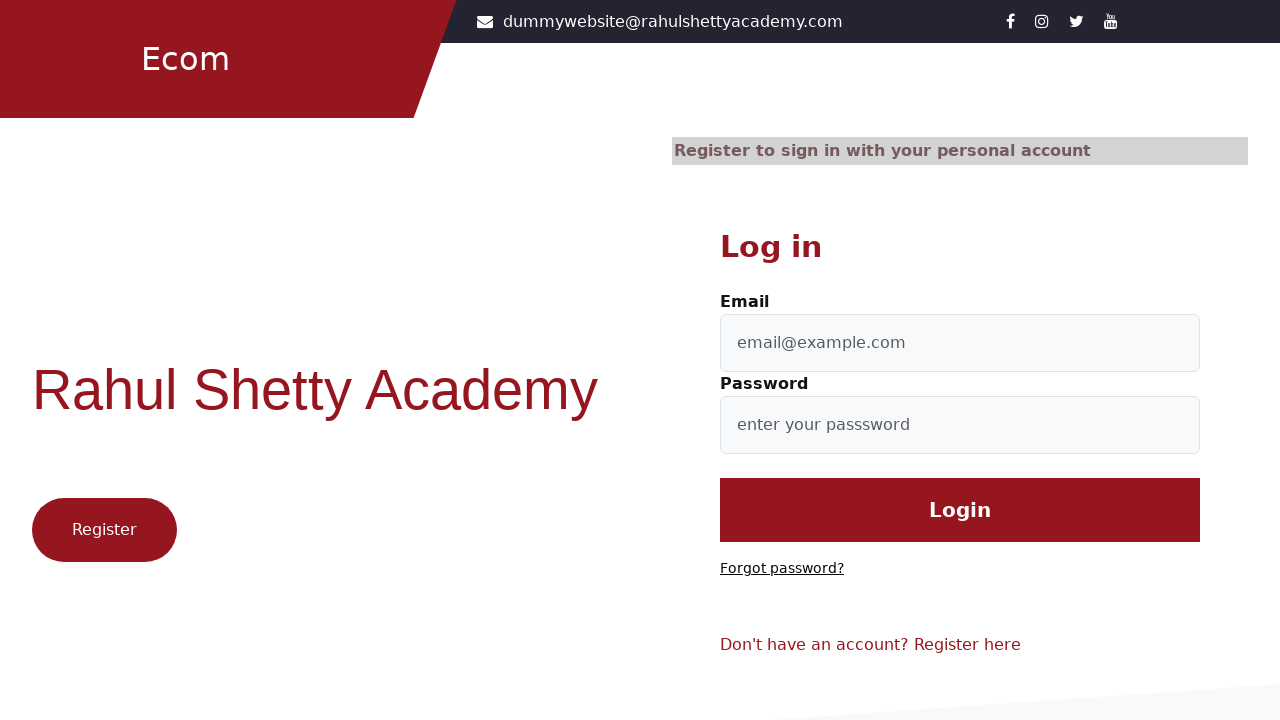

Clicked register button at (104, 530) on .btn1
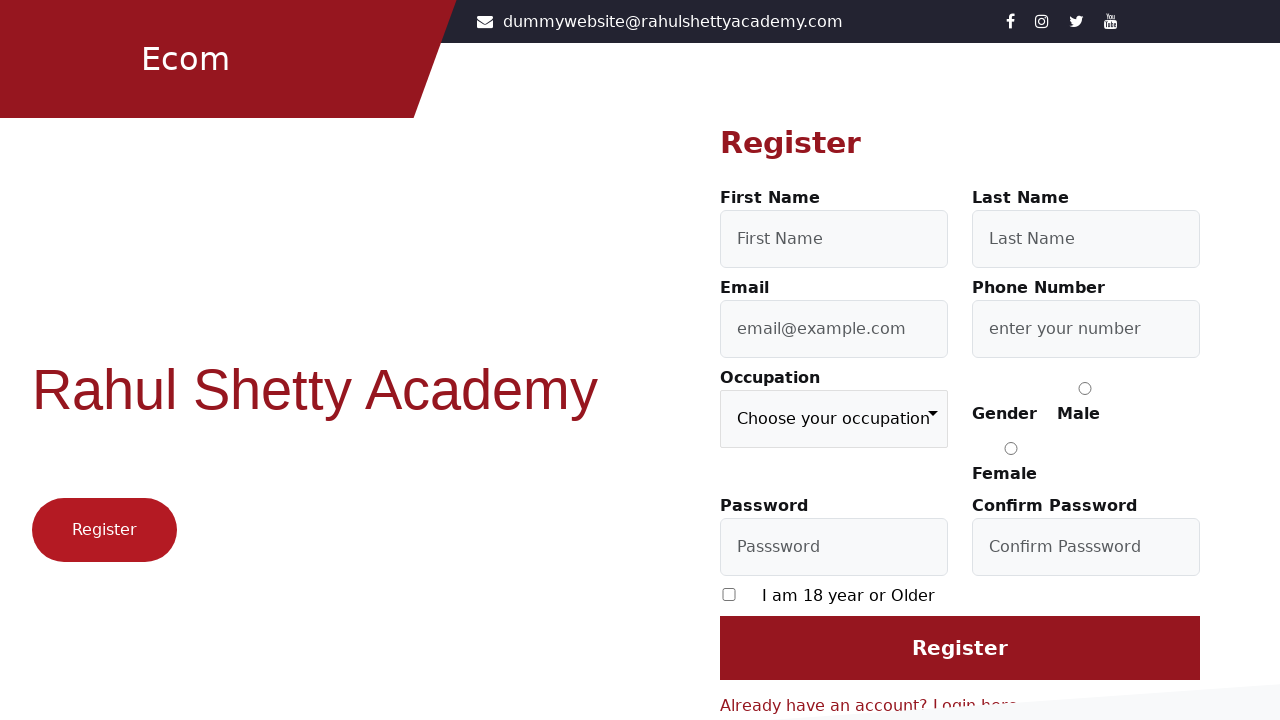

Filled first name field with 'Ketan' on input#firstName
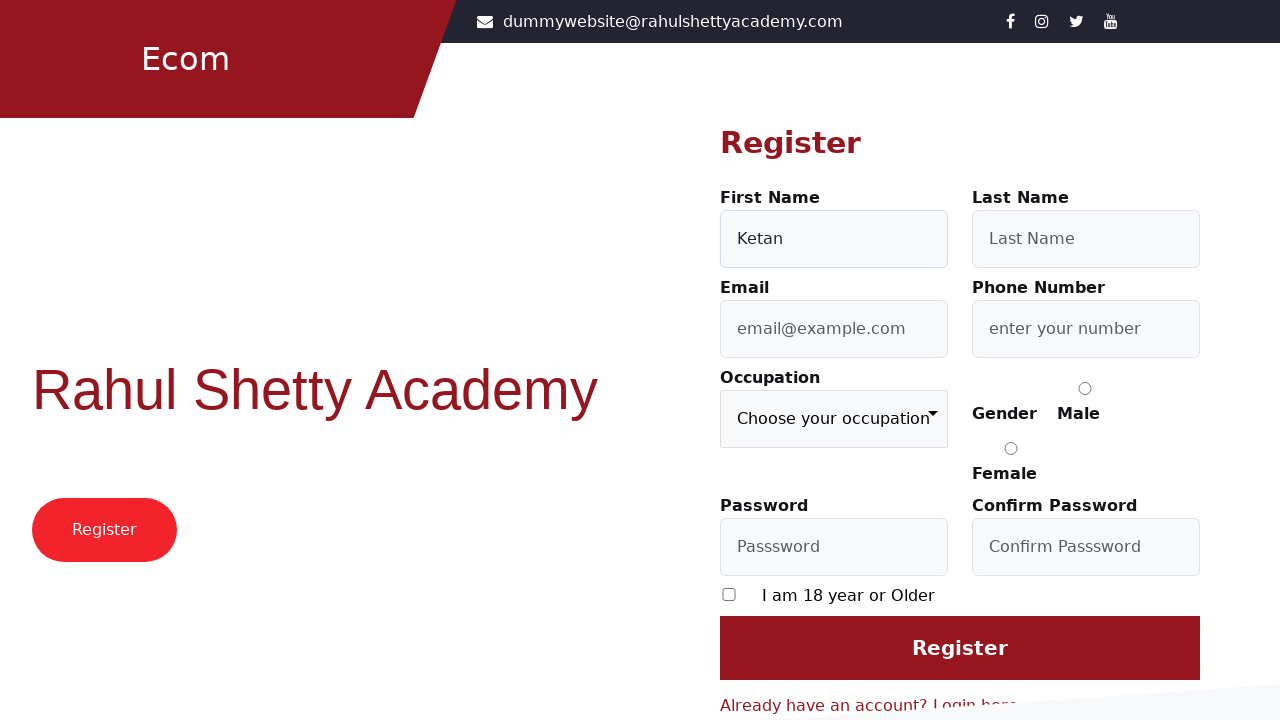

Filled last name field with 'TestUser' on #lastName
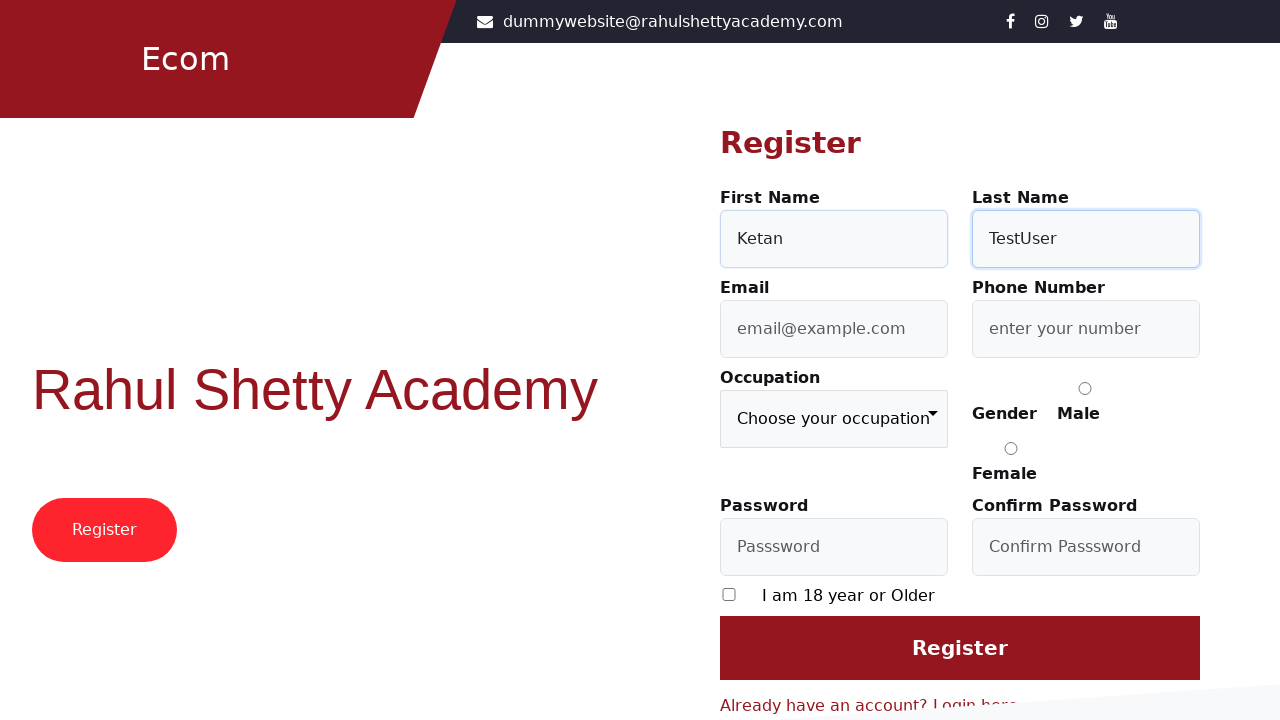

Filled email field with 'ketantest2024@gmail.com' on #userEmail
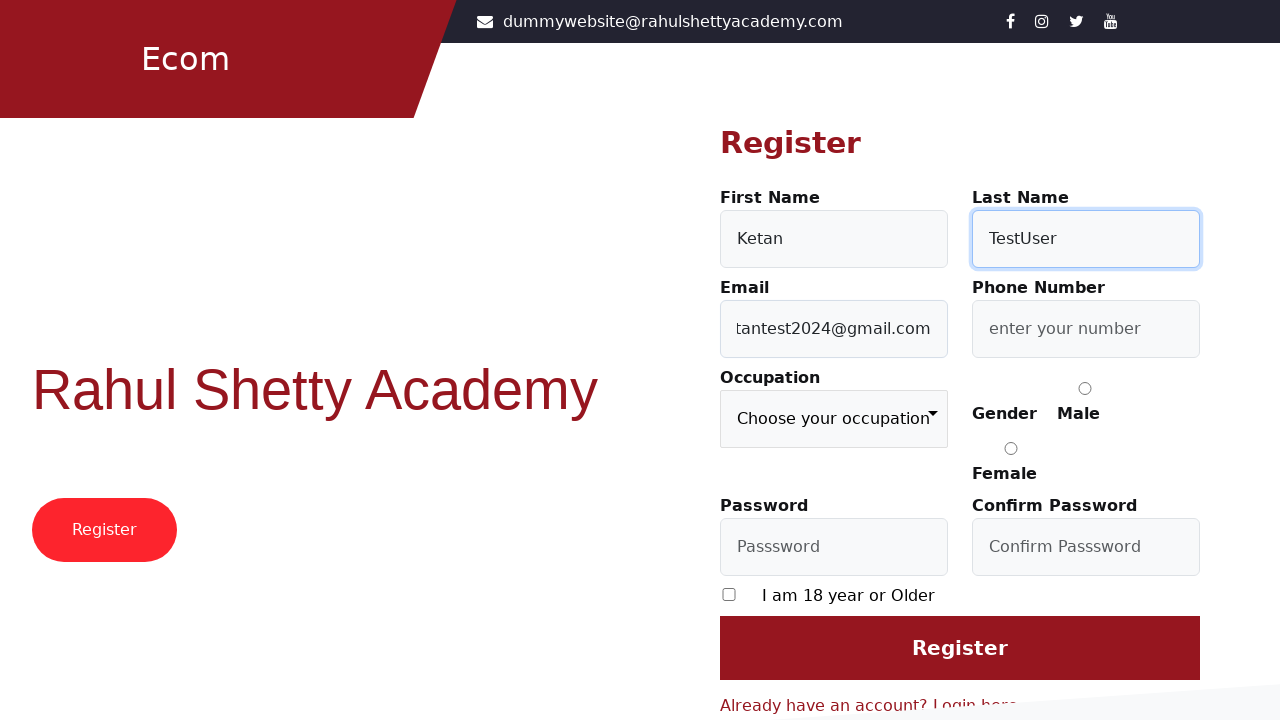

Filled mobile number field with '9876543210' on #userMobile
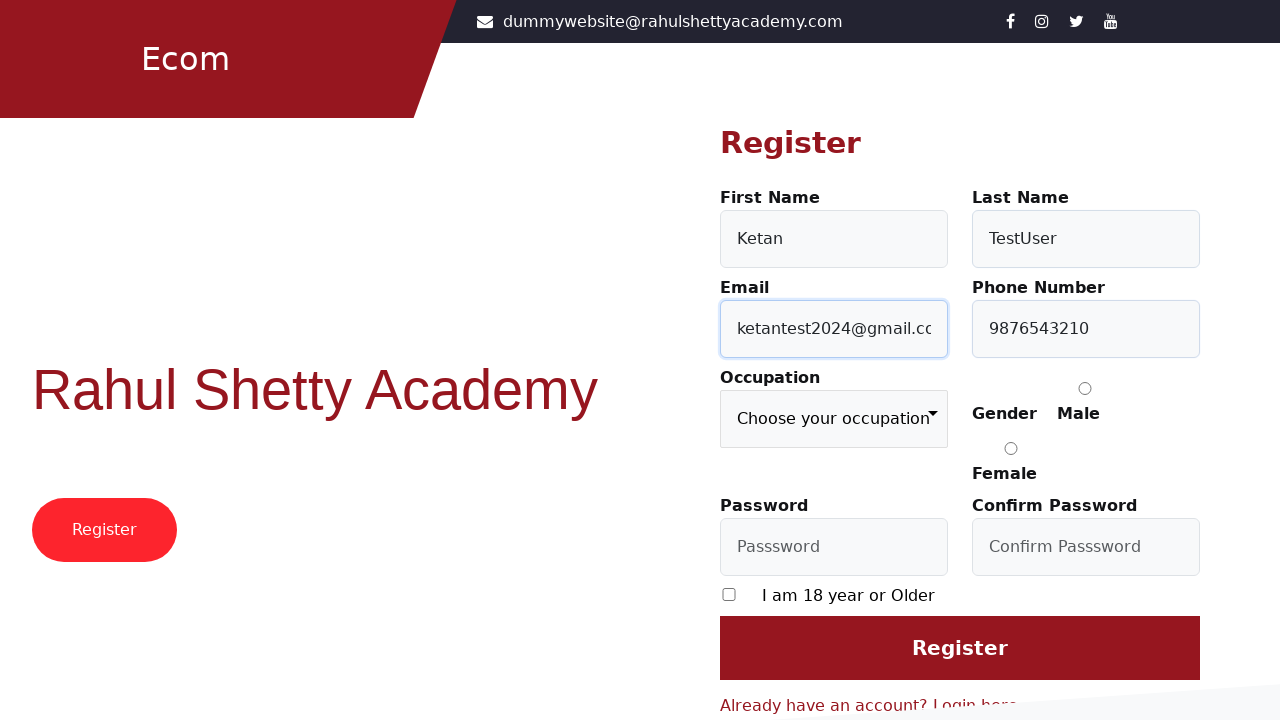

Selected Male gender option at (1085, 388) on input[value='Male']
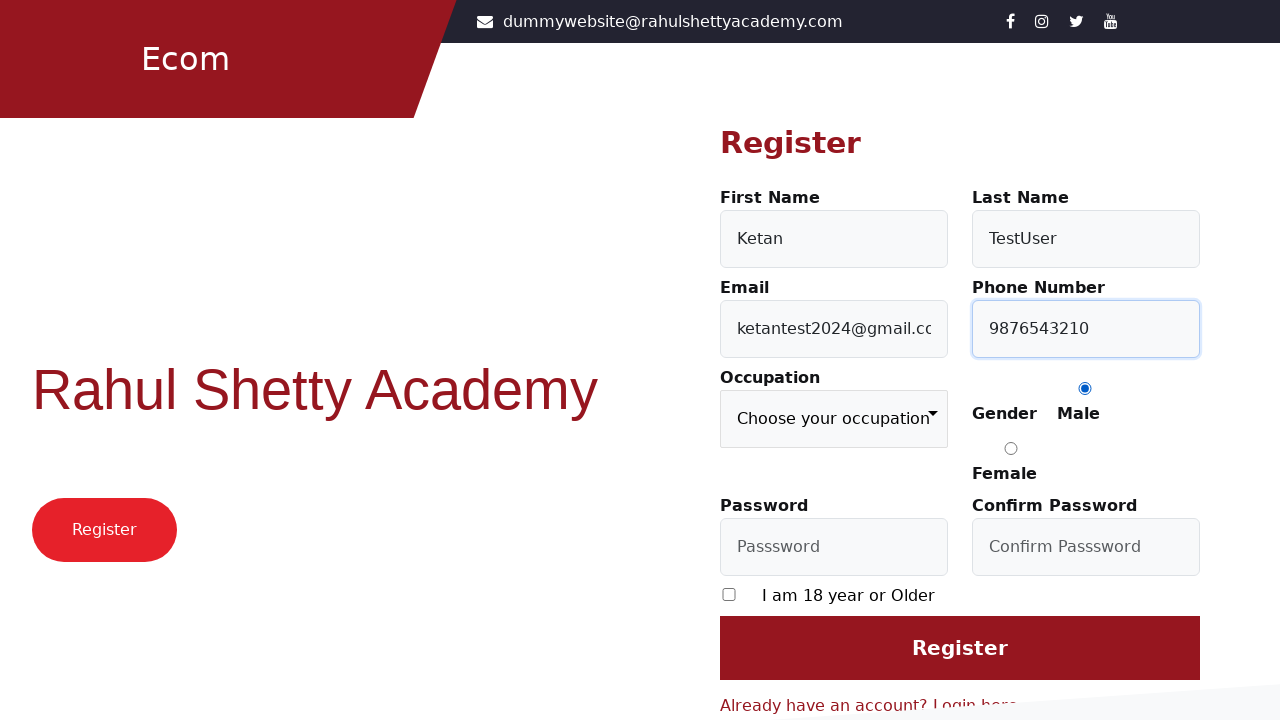

Checked terms and conditions checkbox at (729, 594) on input[type='checkbox']
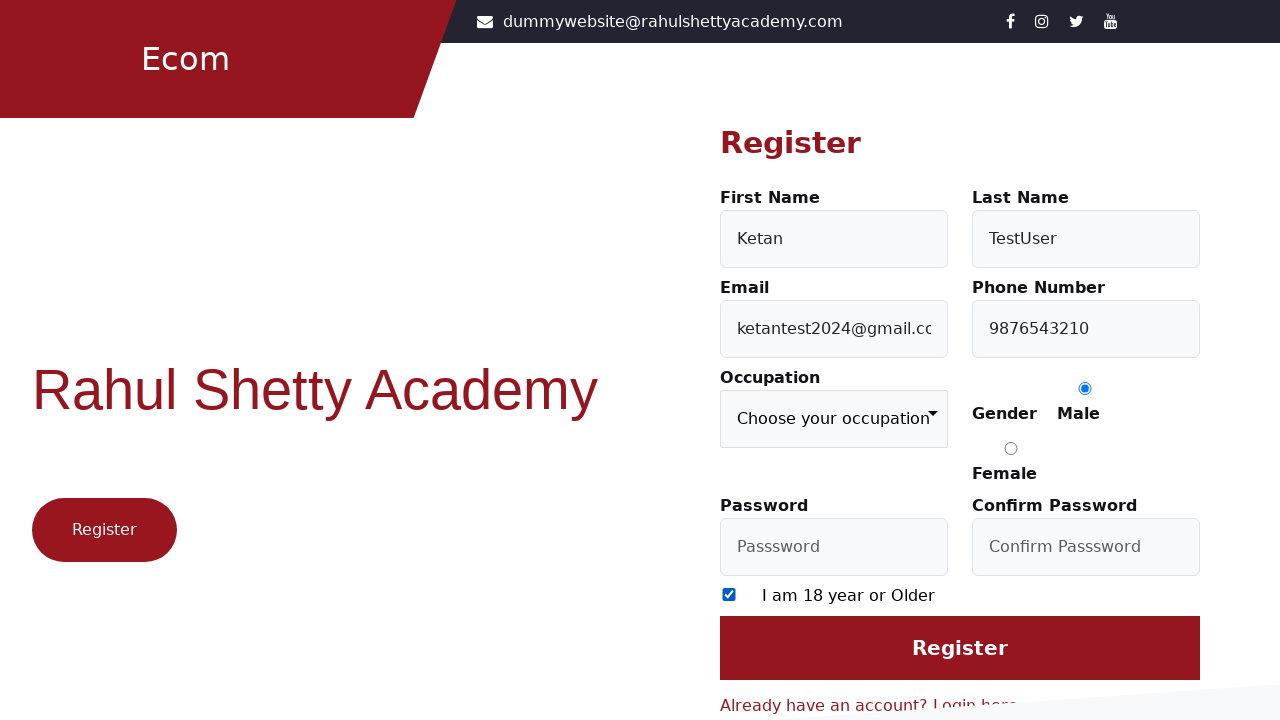

Filled password field with 'Test@123' on #userPassword
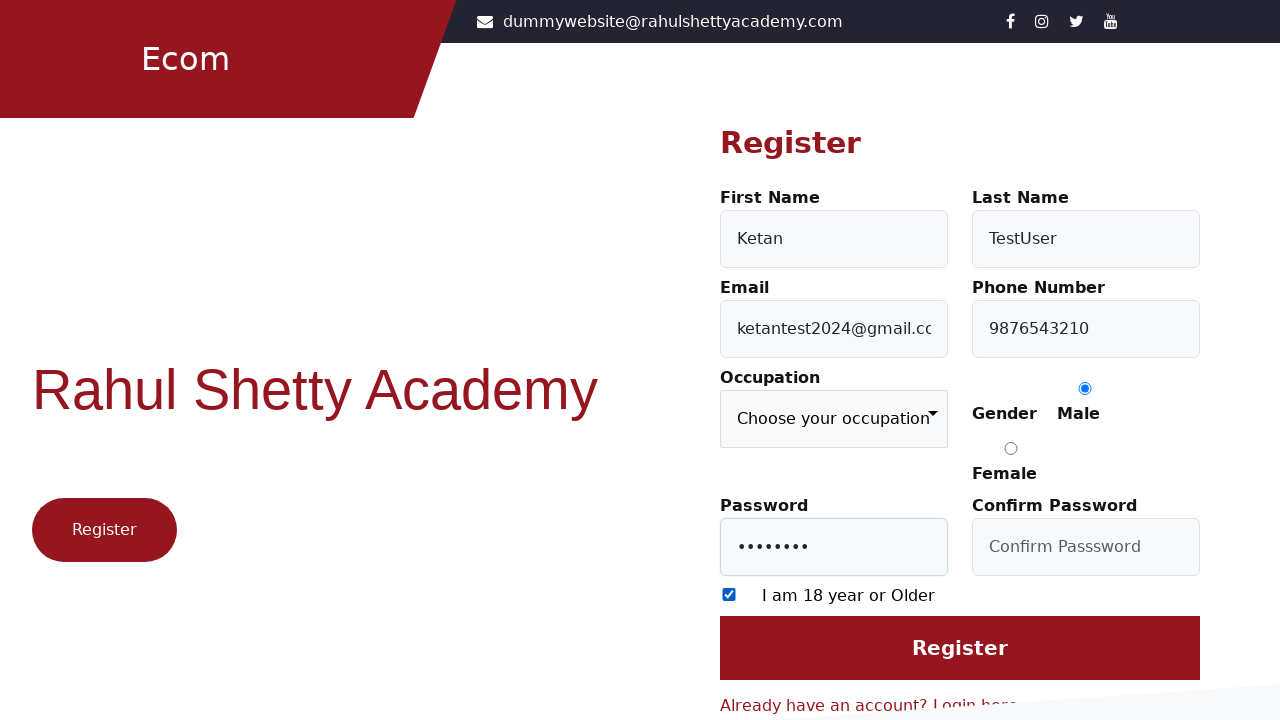

Filled confirm password field with 'Test@123' on #confirmPassword
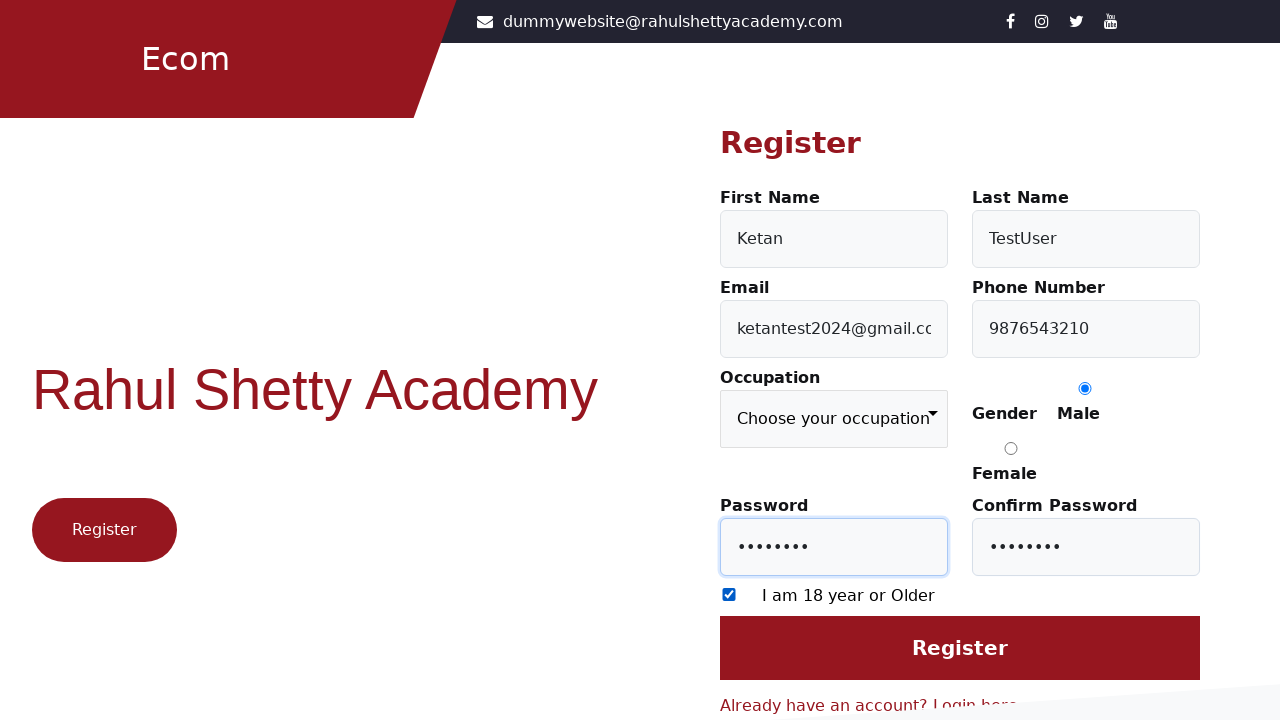

Clicked submit button to register at (960, 648) on input[type='submit']
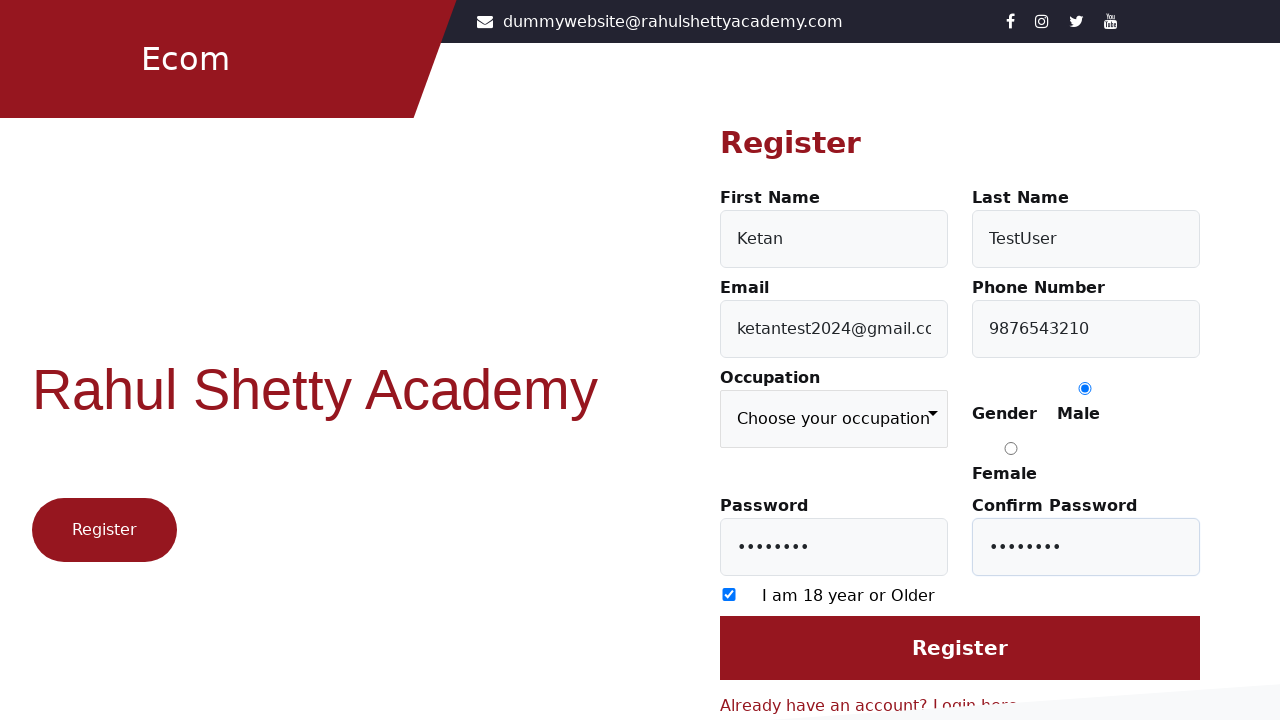

Waited 3 seconds for registration to complete
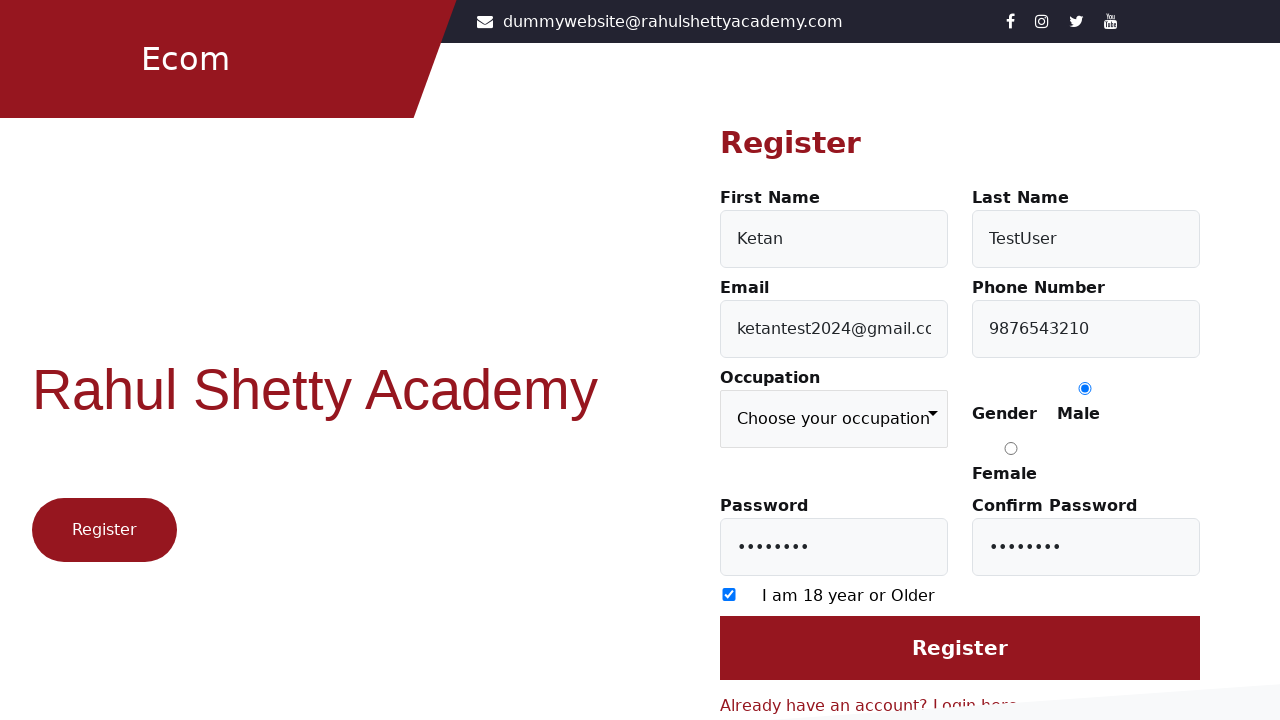

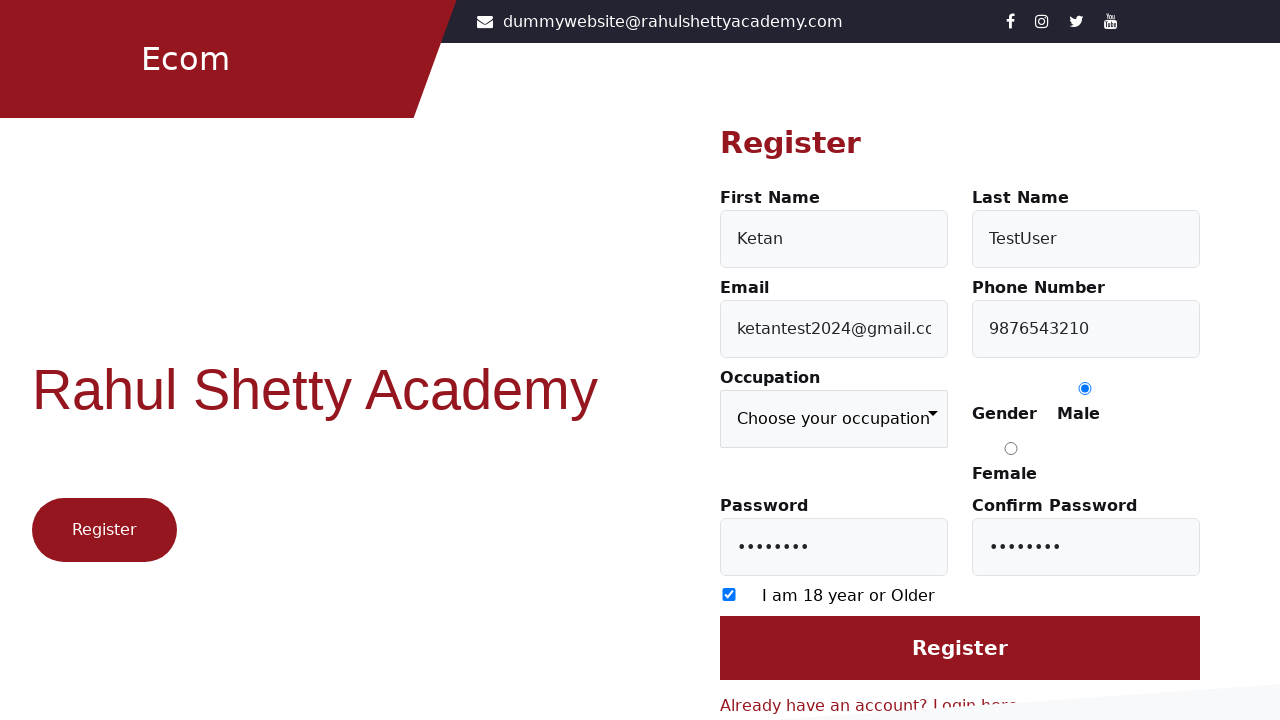